Tests menu hover functionality by navigating through a multi-level dropdown menu using mouse hover actions

Starting URL: https://demoqa.com/menu

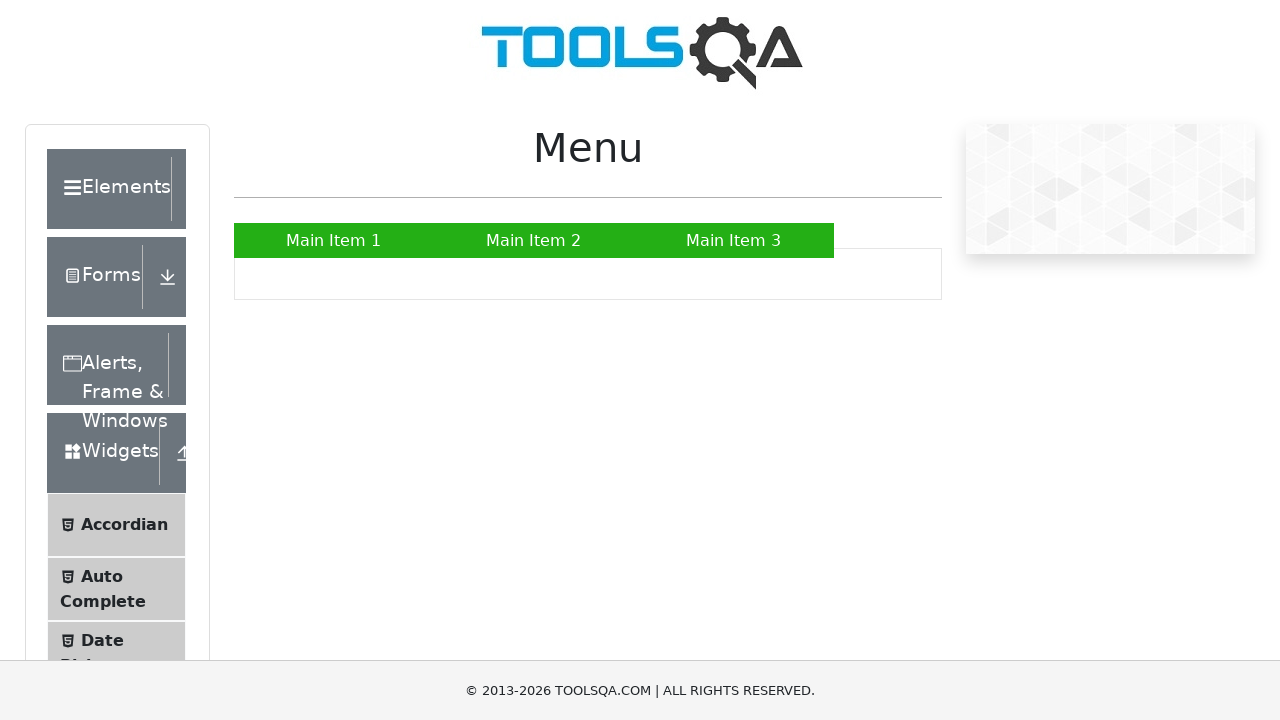

Navigated to menu test page at https://demoqa.com/menu
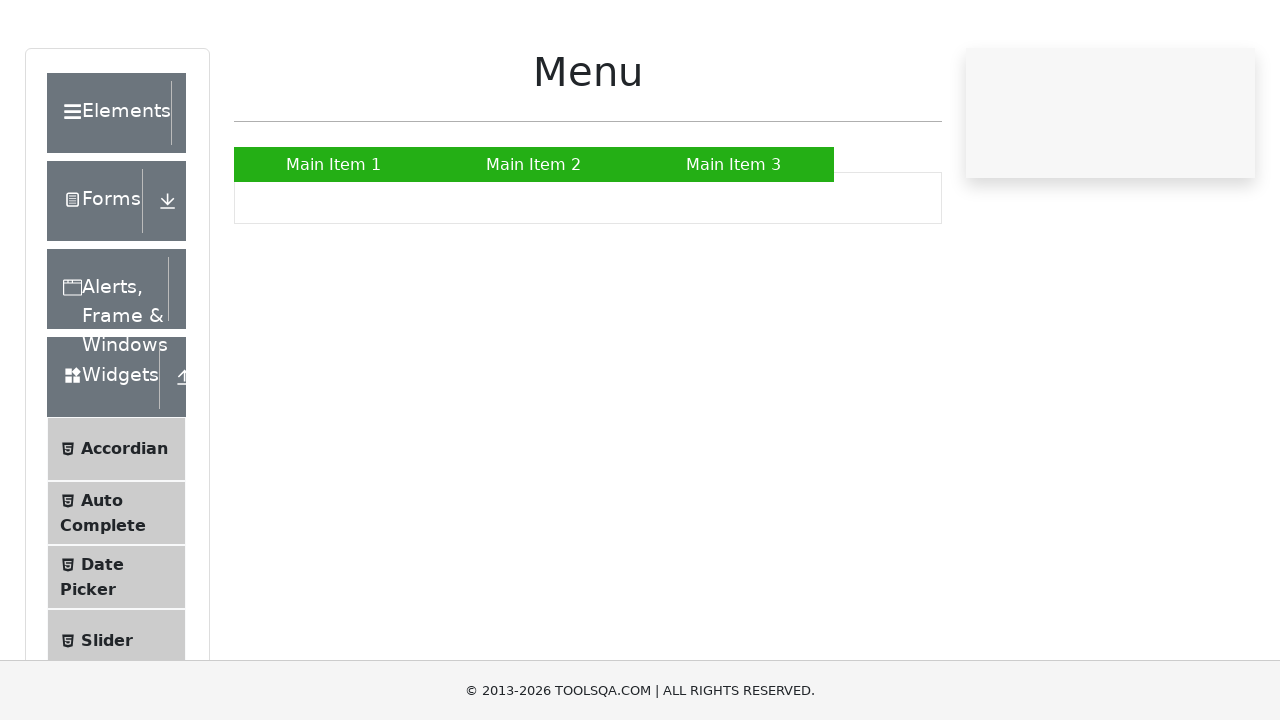

Hovered over Main Item 2 to reveal first level submenu at (534, 240) on xpath=//a[contains(text(),'Main Item 2')]
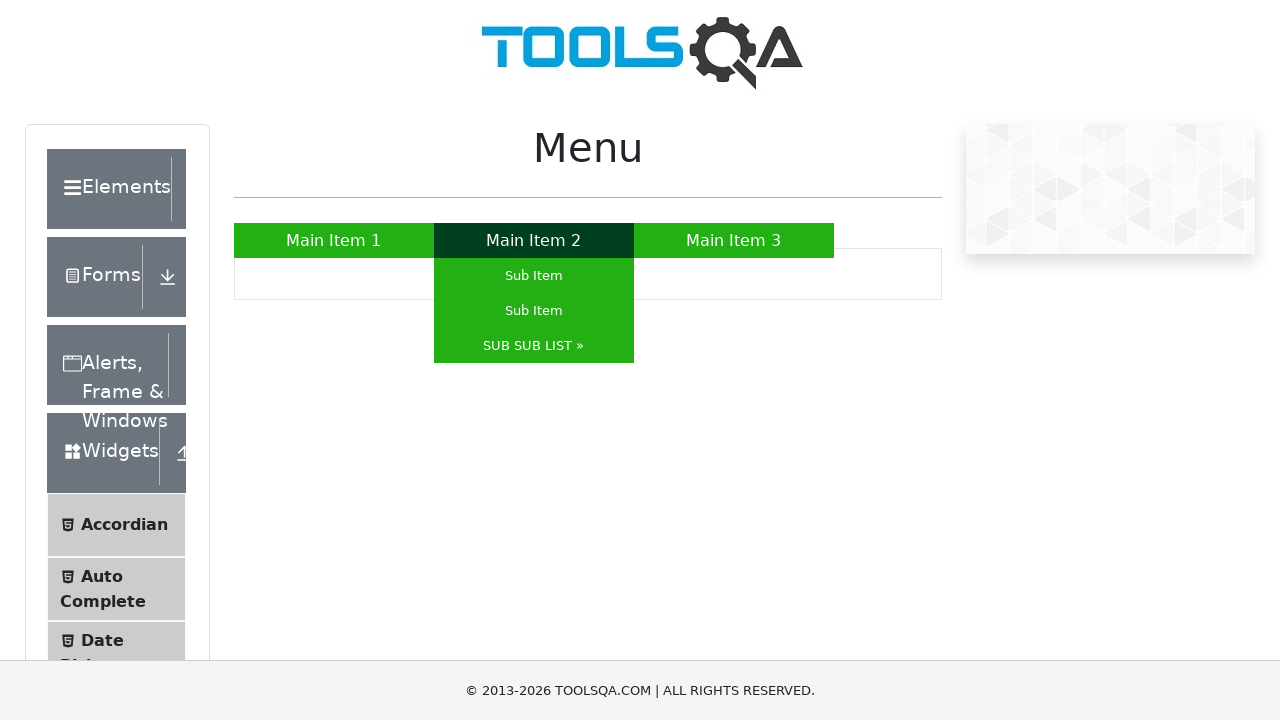

Hovered over SUB SUB LIST to reveal second level submenu at (534, 346) on xpath=//a[contains(text(),'SUB SUB LIST »')]
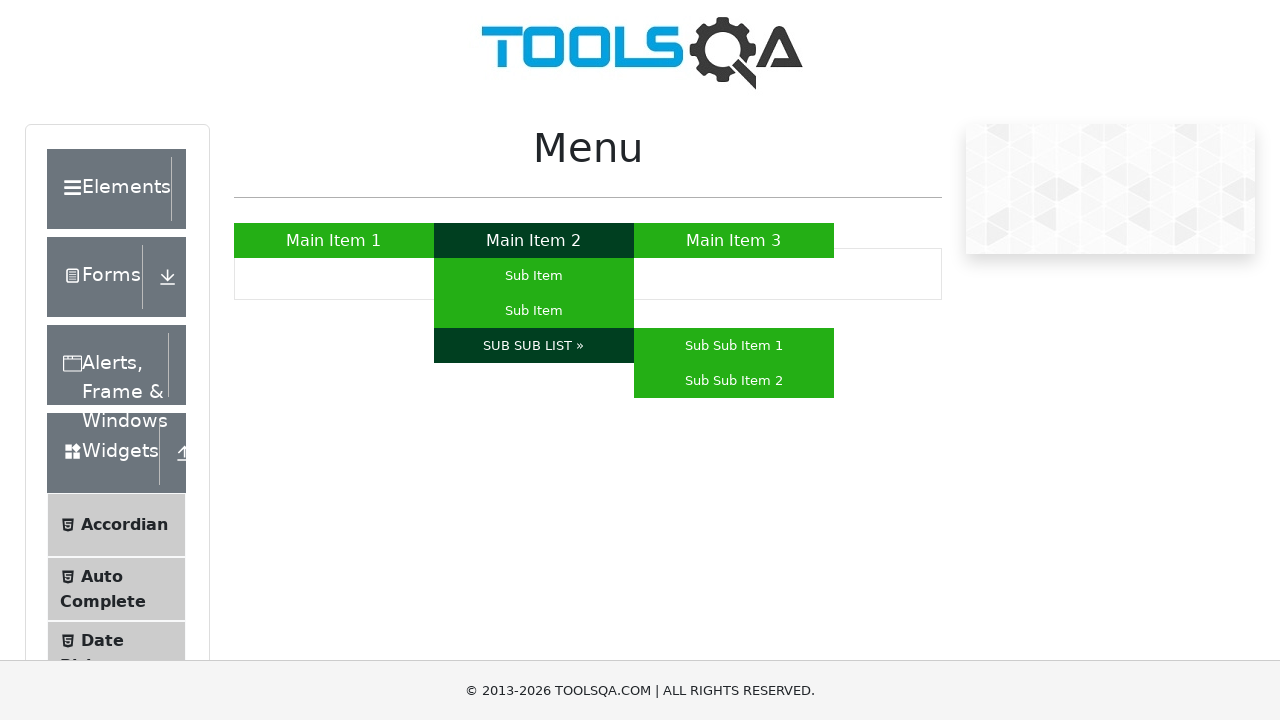

Hovered over Sub Sub Item 2 in the multi-level dropdown menu at (734, 380) on xpath=//a[contains(text(),'Sub Sub Item 2')]
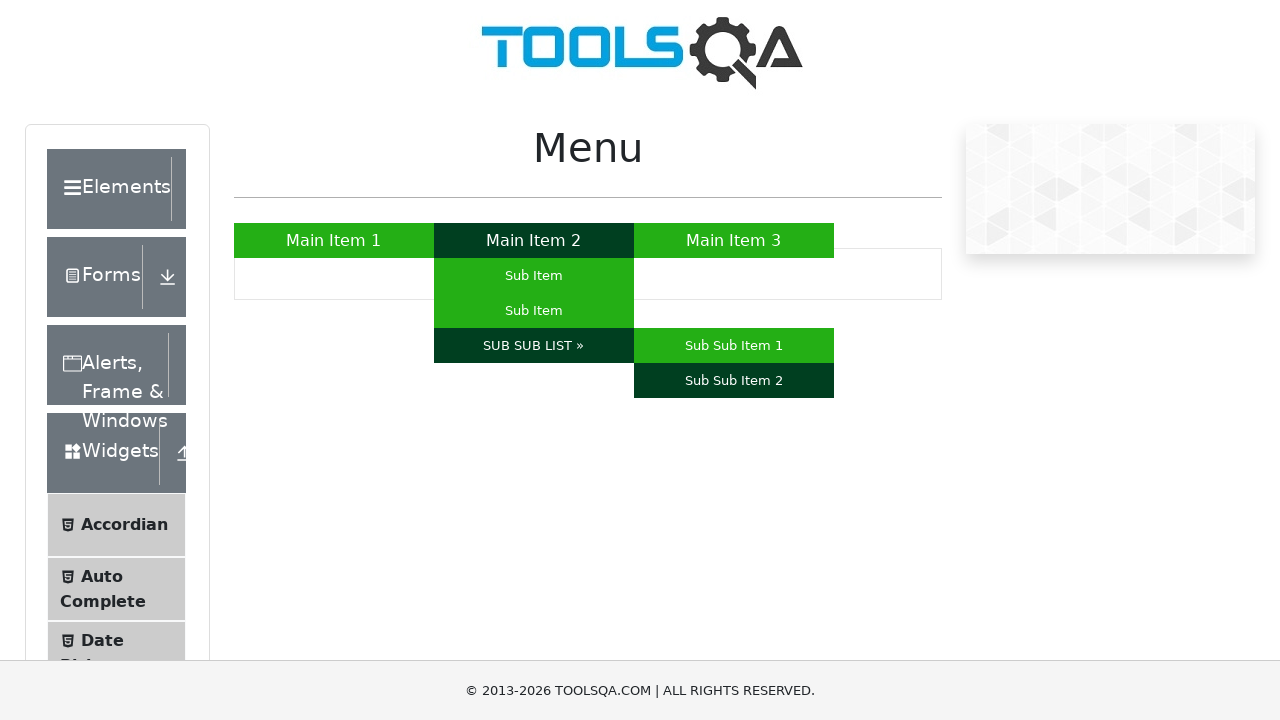

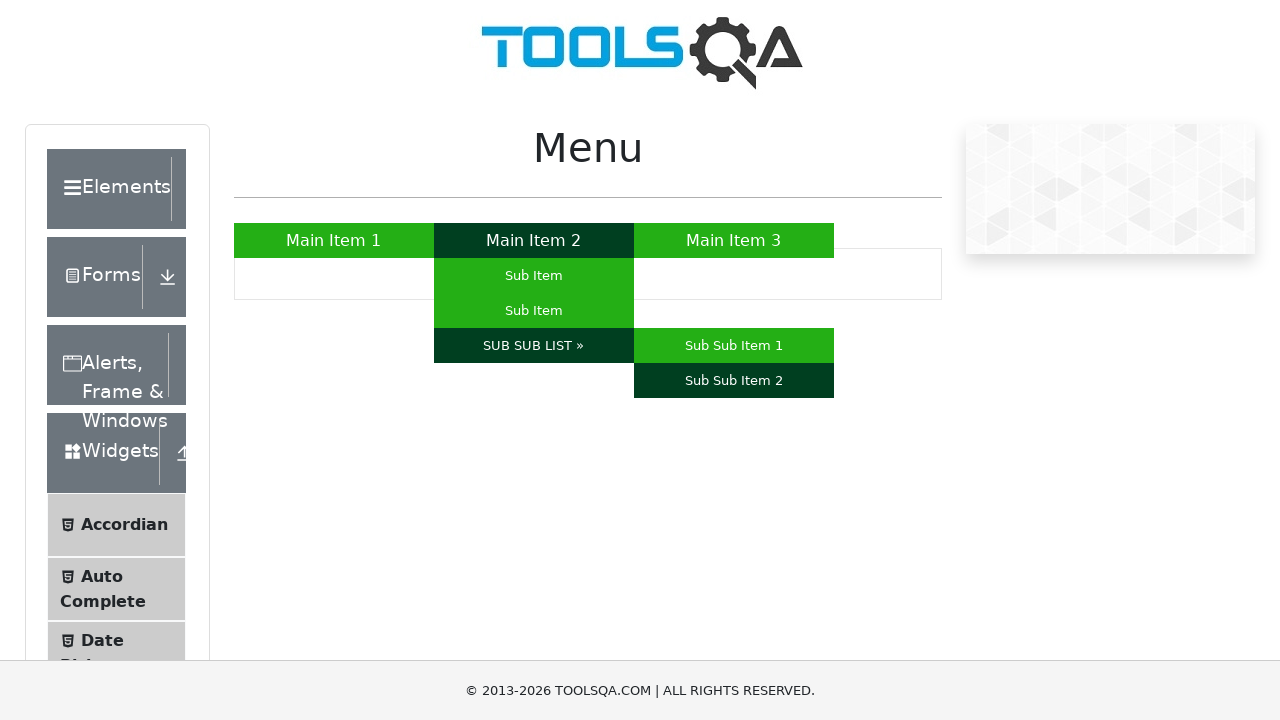